Tests filtering to display only active (non-completed) items

Starting URL: https://demo.playwright.dev/todomvc

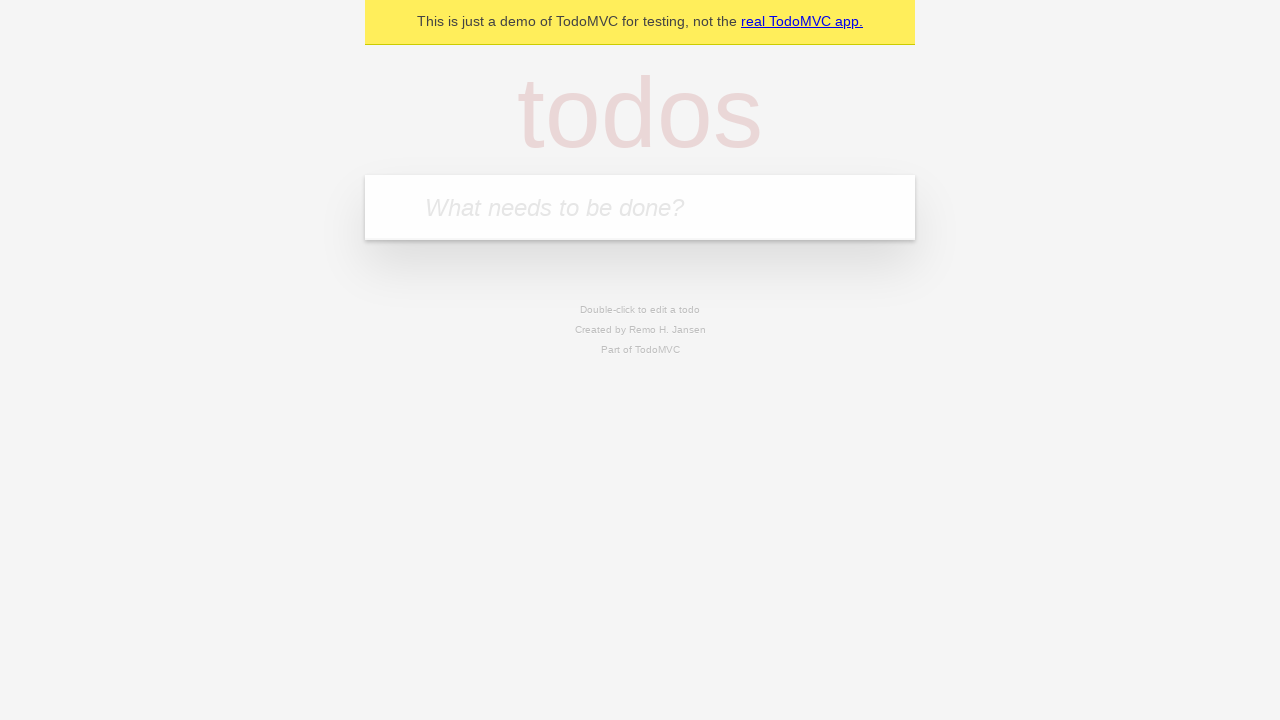

Filled first todo input with 'buy some cheese' on .new-todo
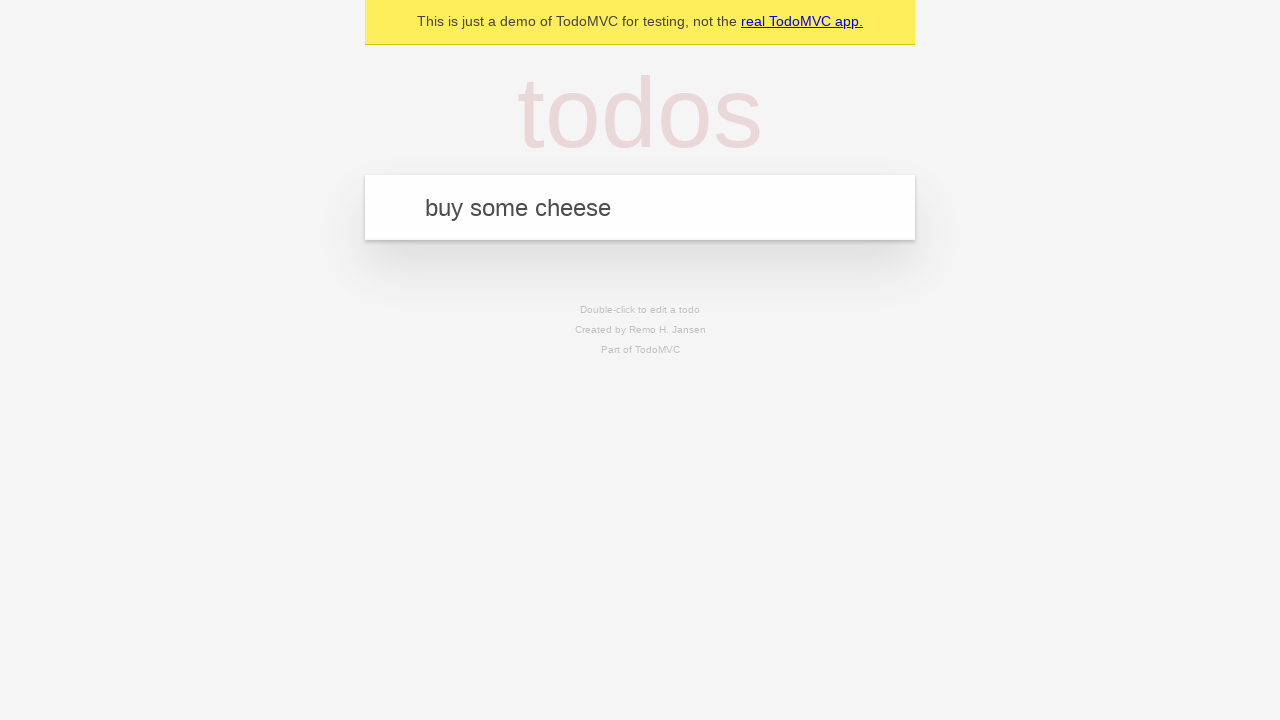

Pressed Enter to add first todo on .new-todo
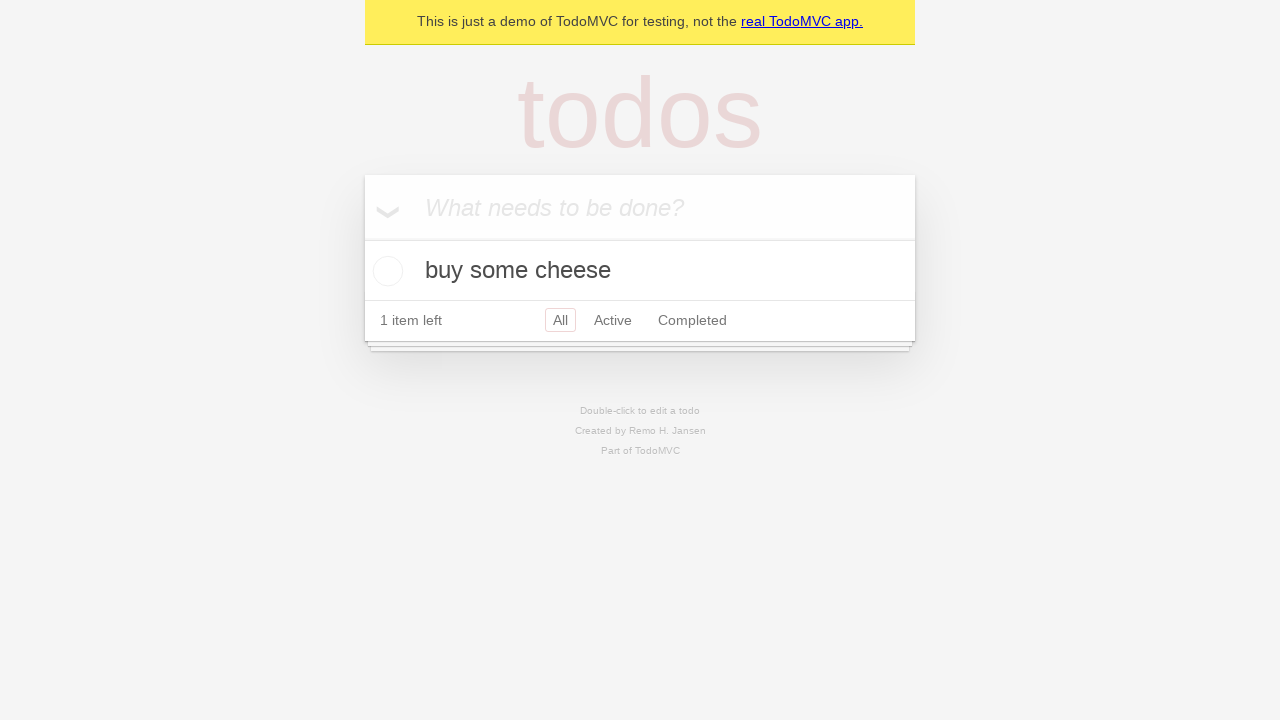

Filled second todo input with 'feed the cat' on .new-todo
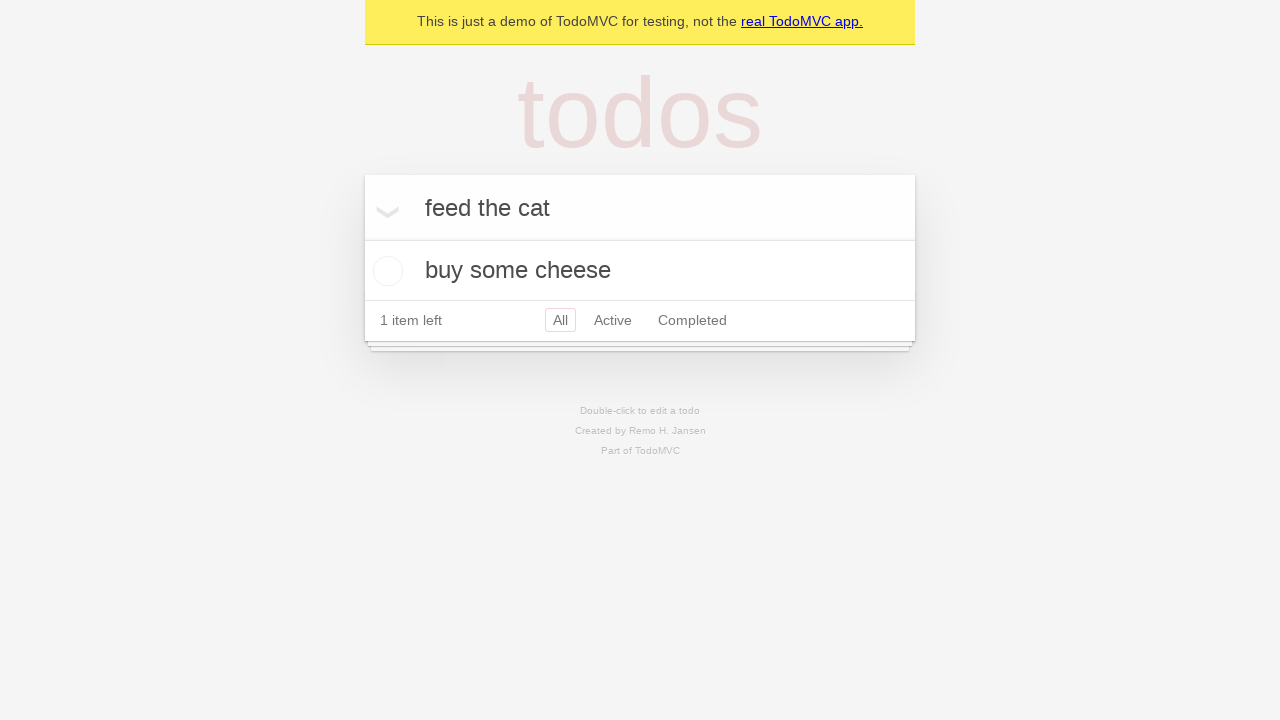

Pressed Enter to add second todo on .new-todo
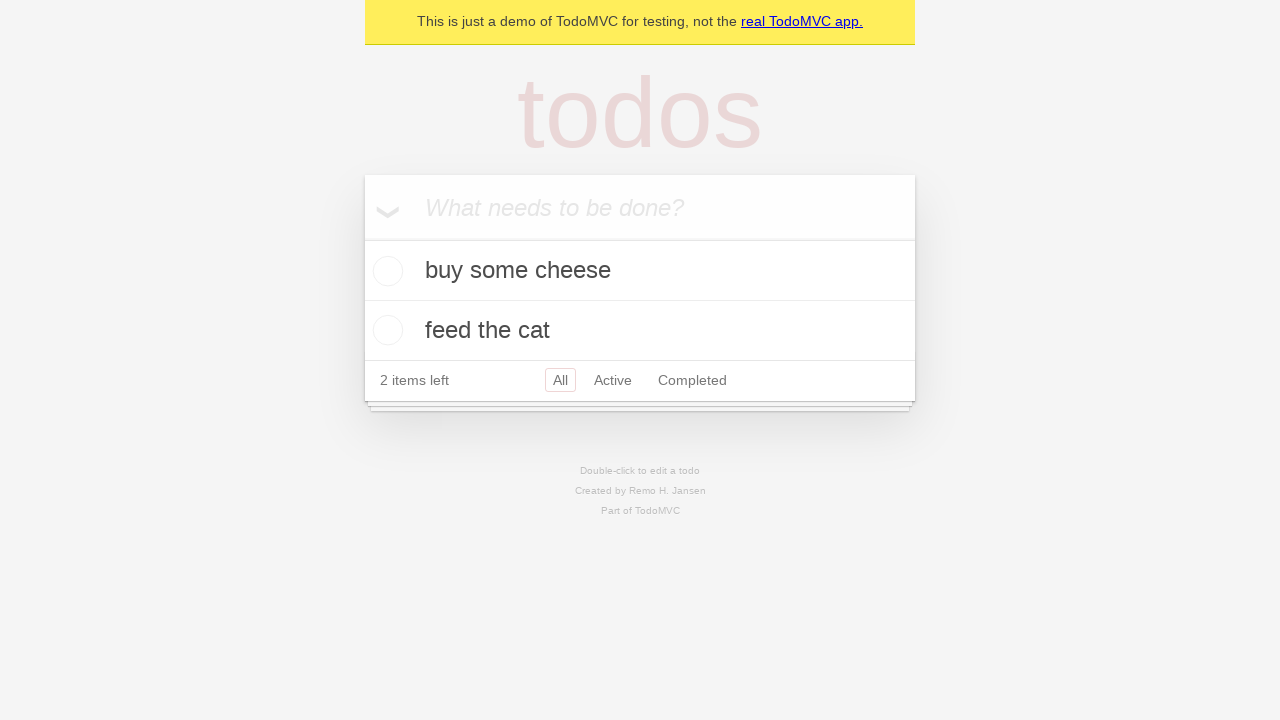

Filled third todo input with 'book a doctors appointment' on .new-todo
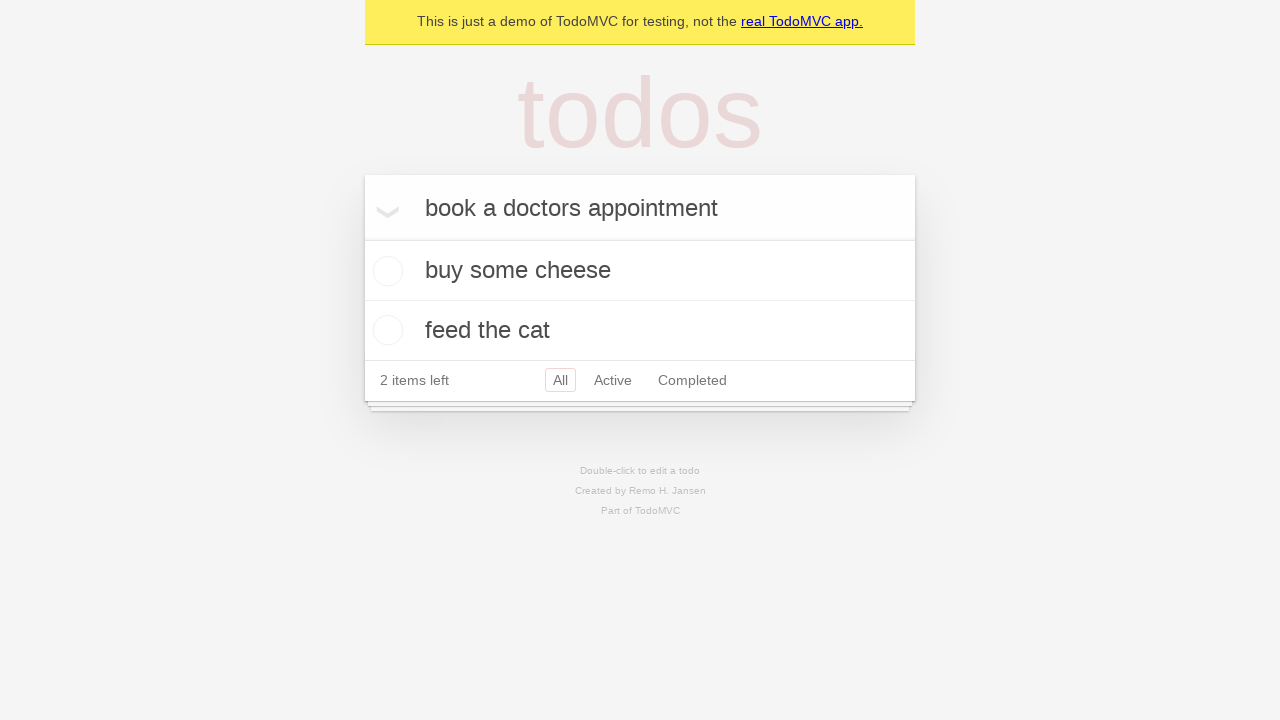

Pressed Enter to add third todo on .new-todo
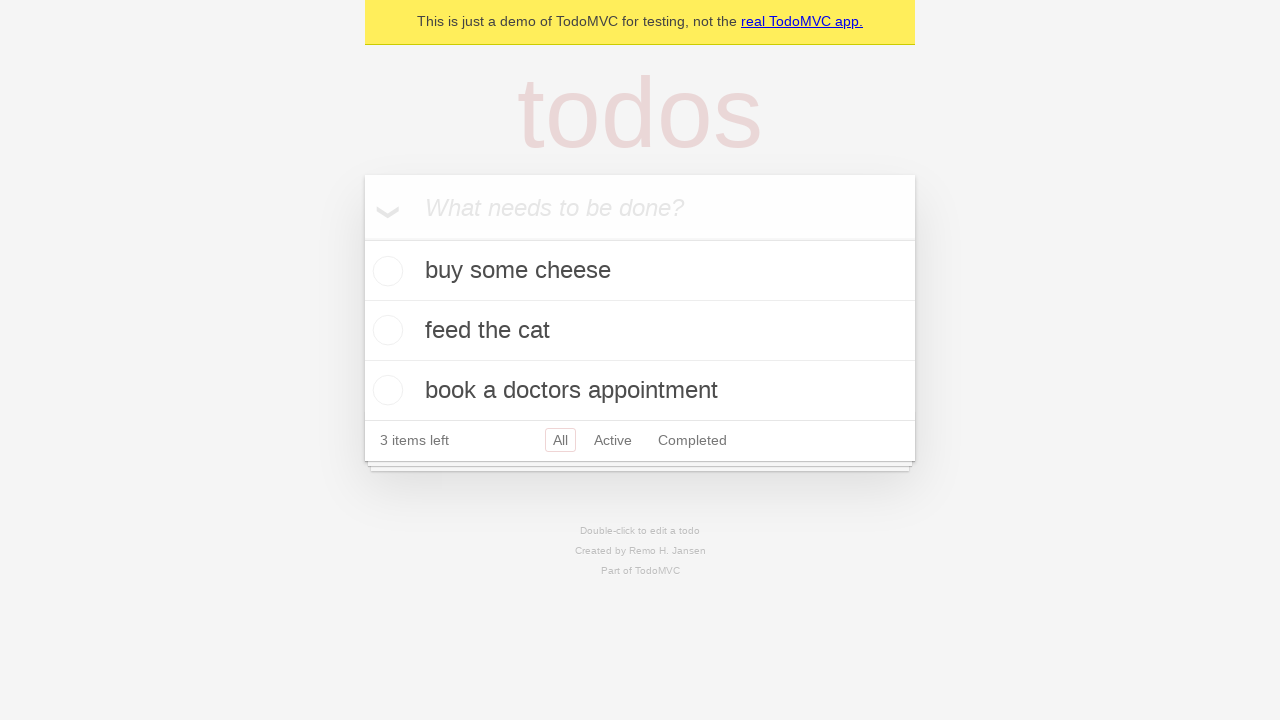

Checked second todo to mark it as completed at (385, 330) on .todo-list li .toggle >> nth=1
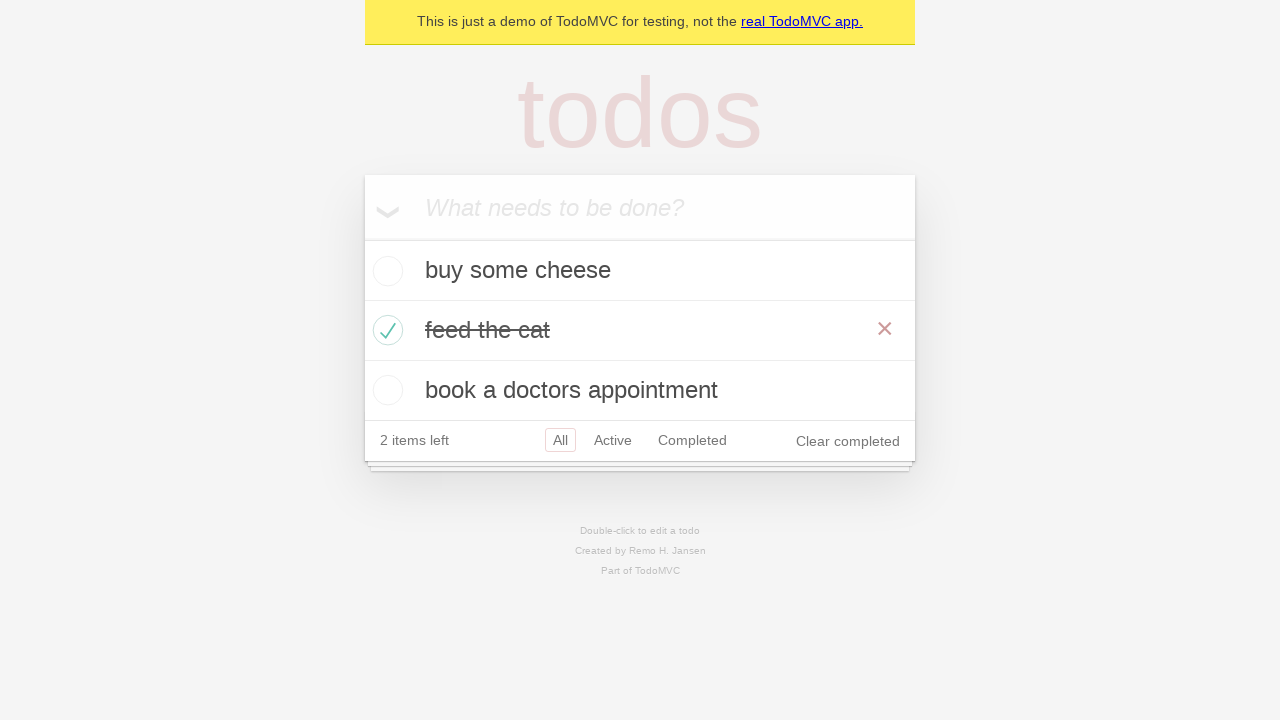

Clicked Active filter to display only active items at (613, 440) on .filters >> text=Active
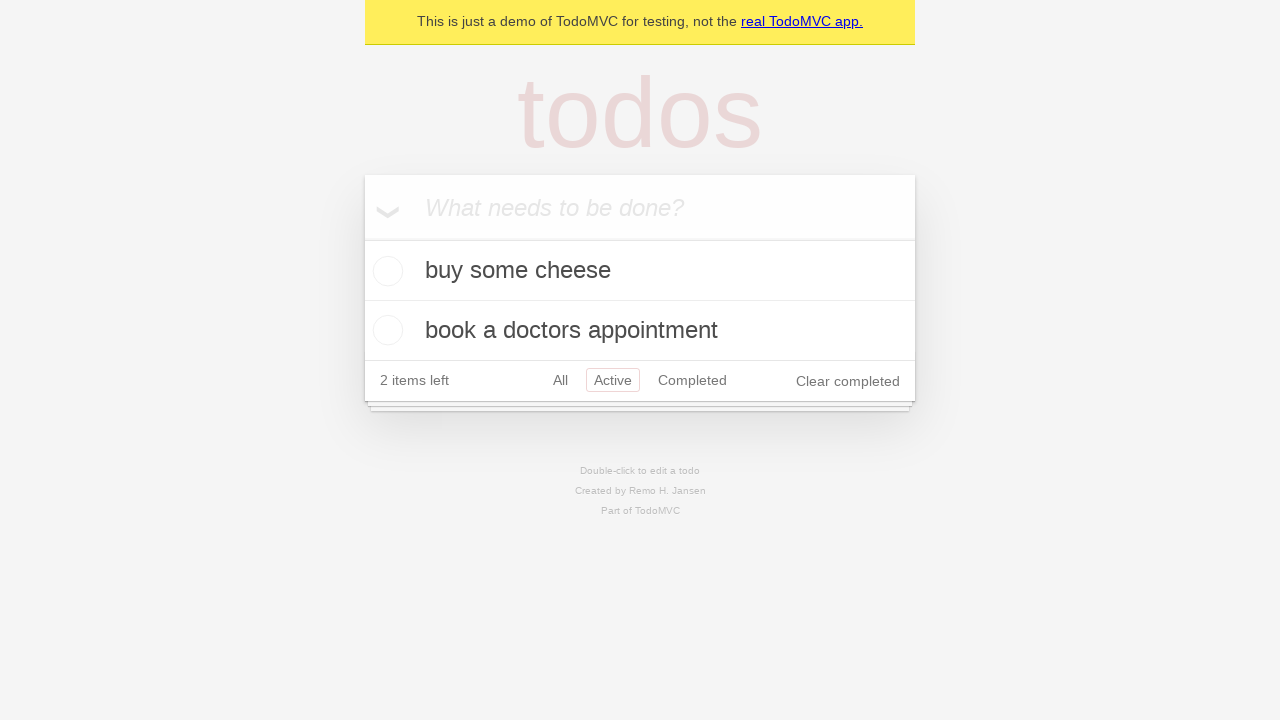

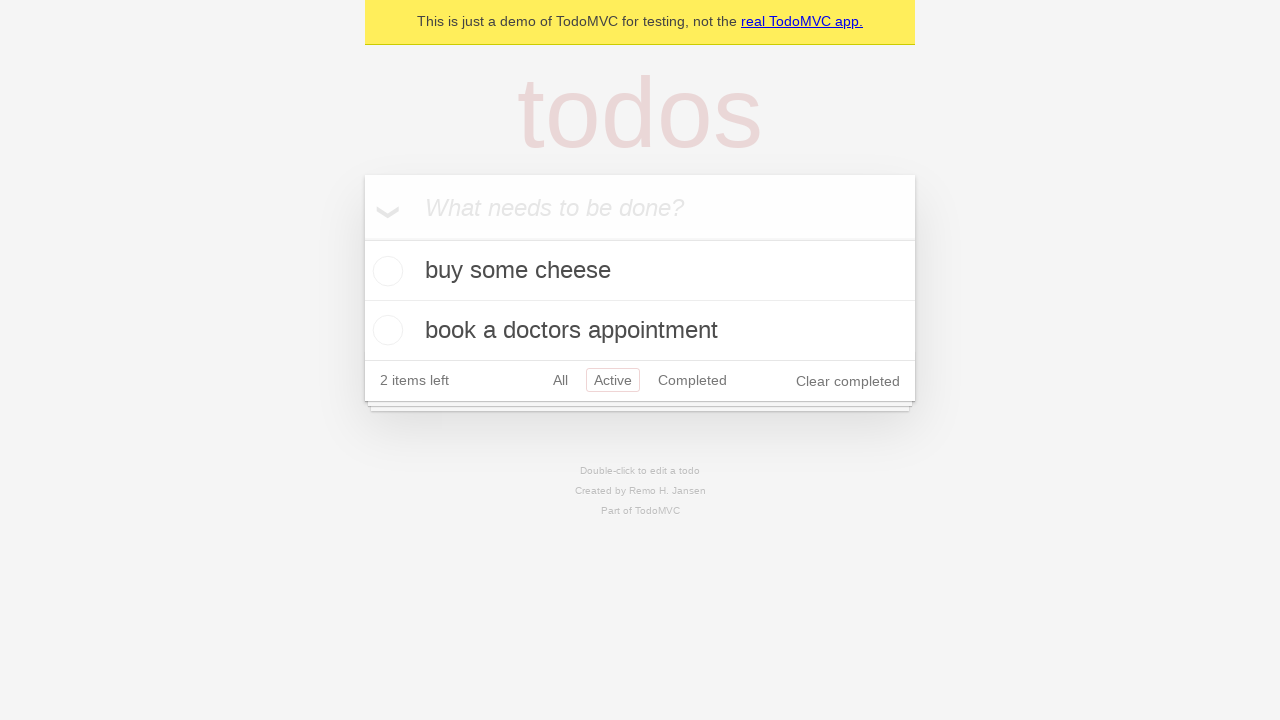